Tests the e-commerce flow of navigating from home page, clicking on an arrival book, adding it to basket, and proceeding to checkout page.

Starting URL: http://practice.automationtesting.in/

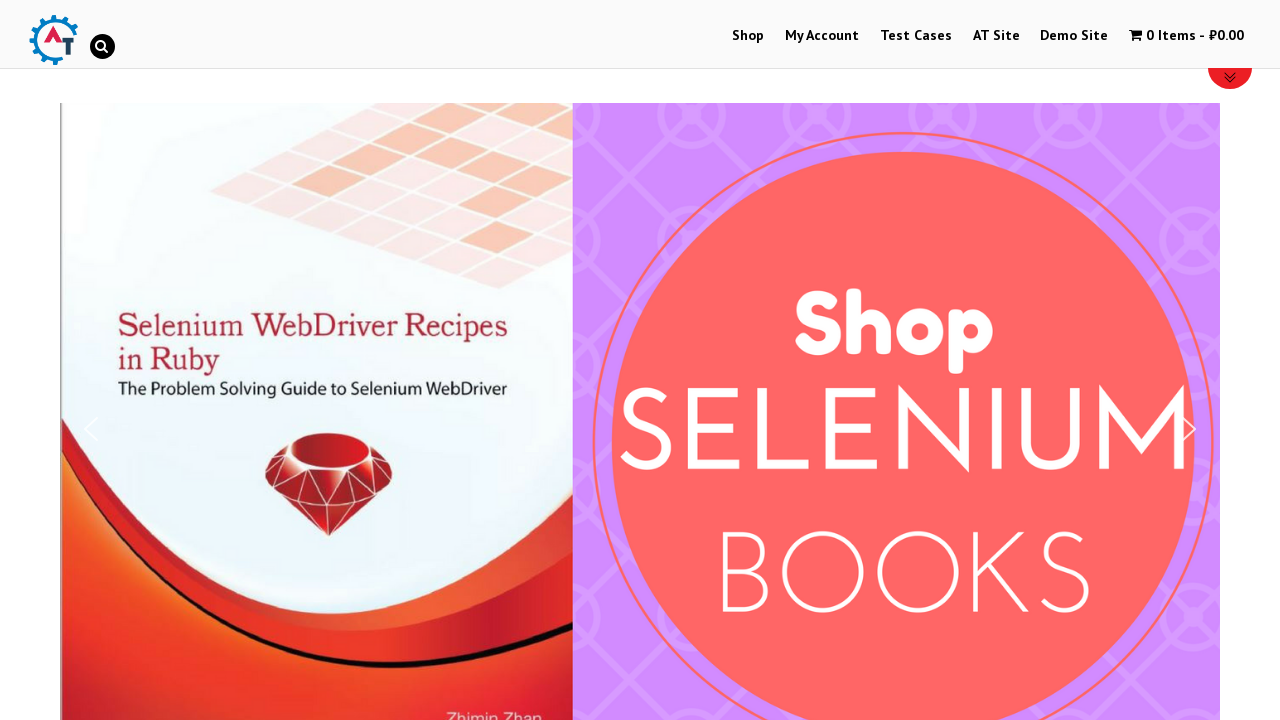

Clicked on Shop Menu at (748, 36) on xpath=//*[@id='menu-item-40']/a
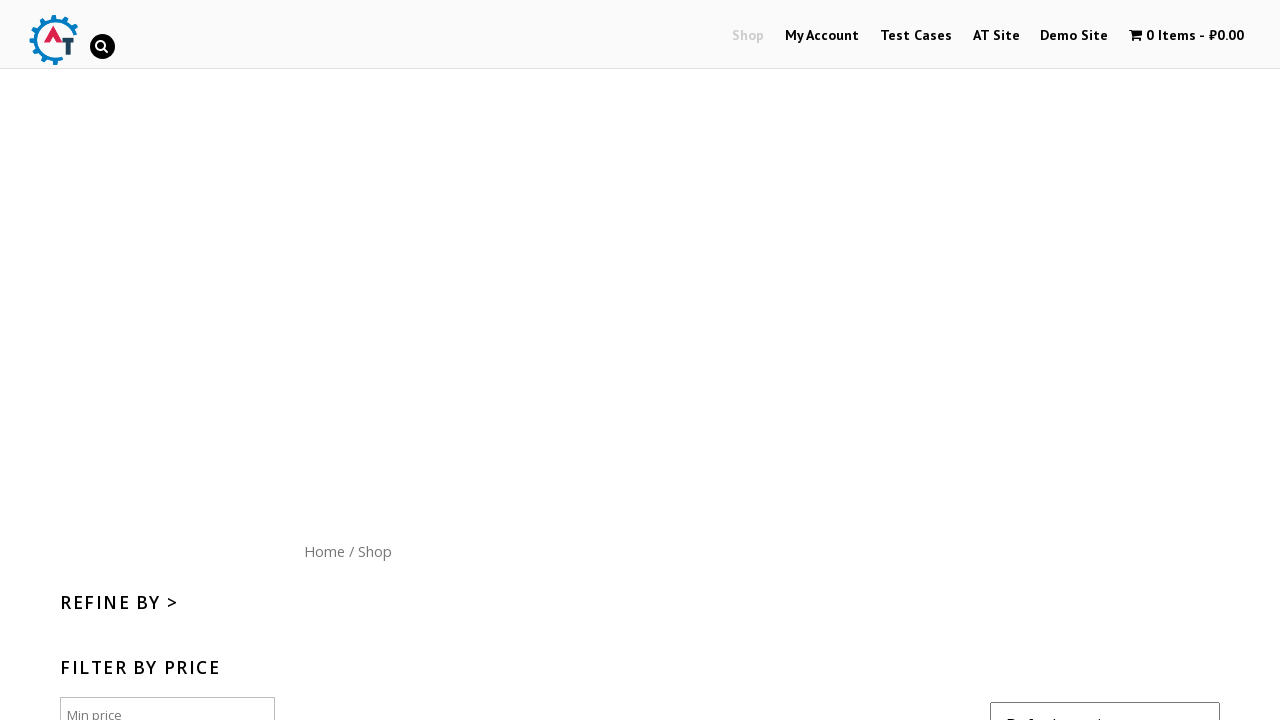

Clicked on Home menu button (site logo) at (324, 551) on xpath=//*[@id='content']/nav/a
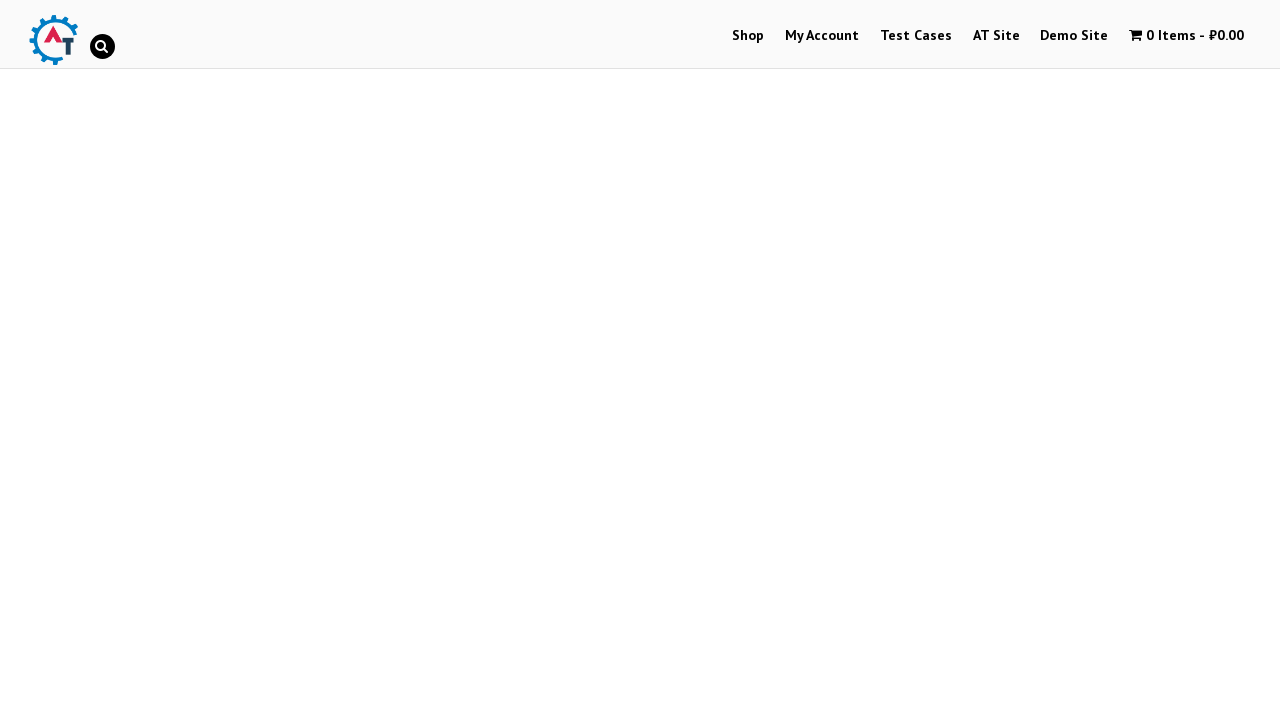

Arrivals section loaded with 3 items
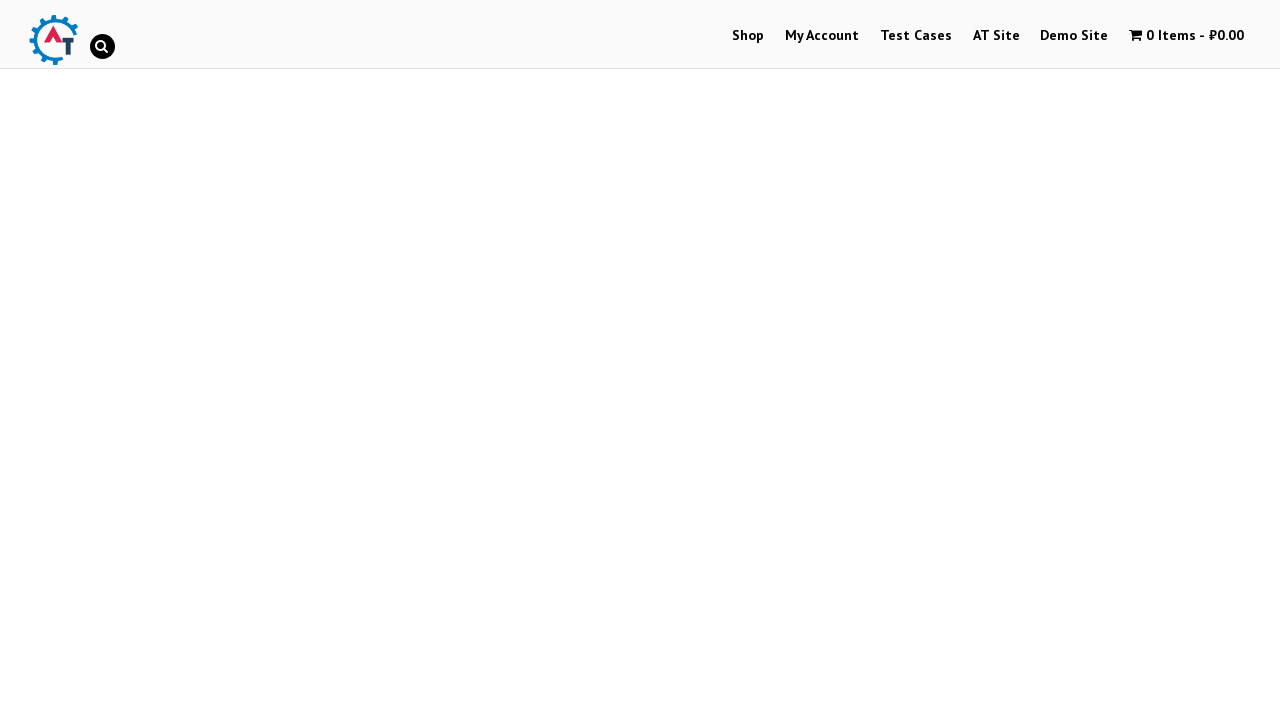

Clicked on the third arrival book image at (1039, 361) on xpath=//*[@id='themify_builder_content-22']/div[2]/div/div/div/div/div[2]/div[3]
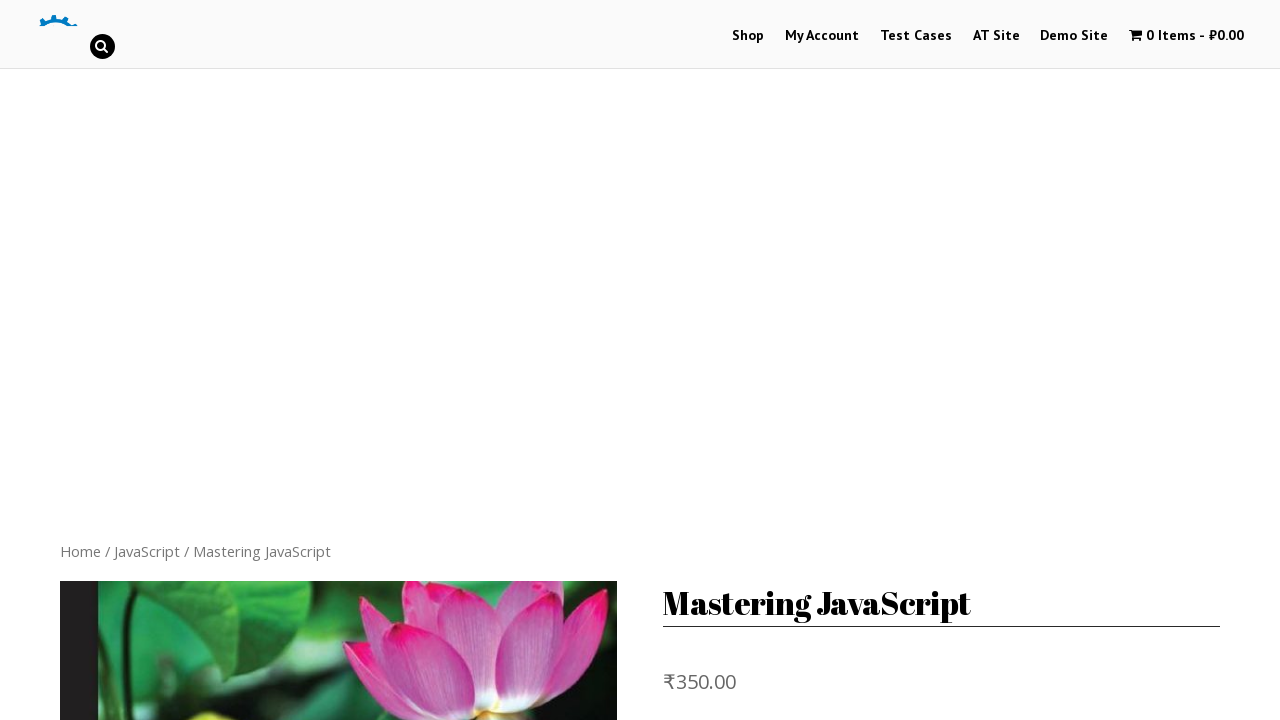

Clicked on book to view product details at (188, 313) on xpath=//*[@id='product-165']/div[5]/ul/li[1]/a[1]
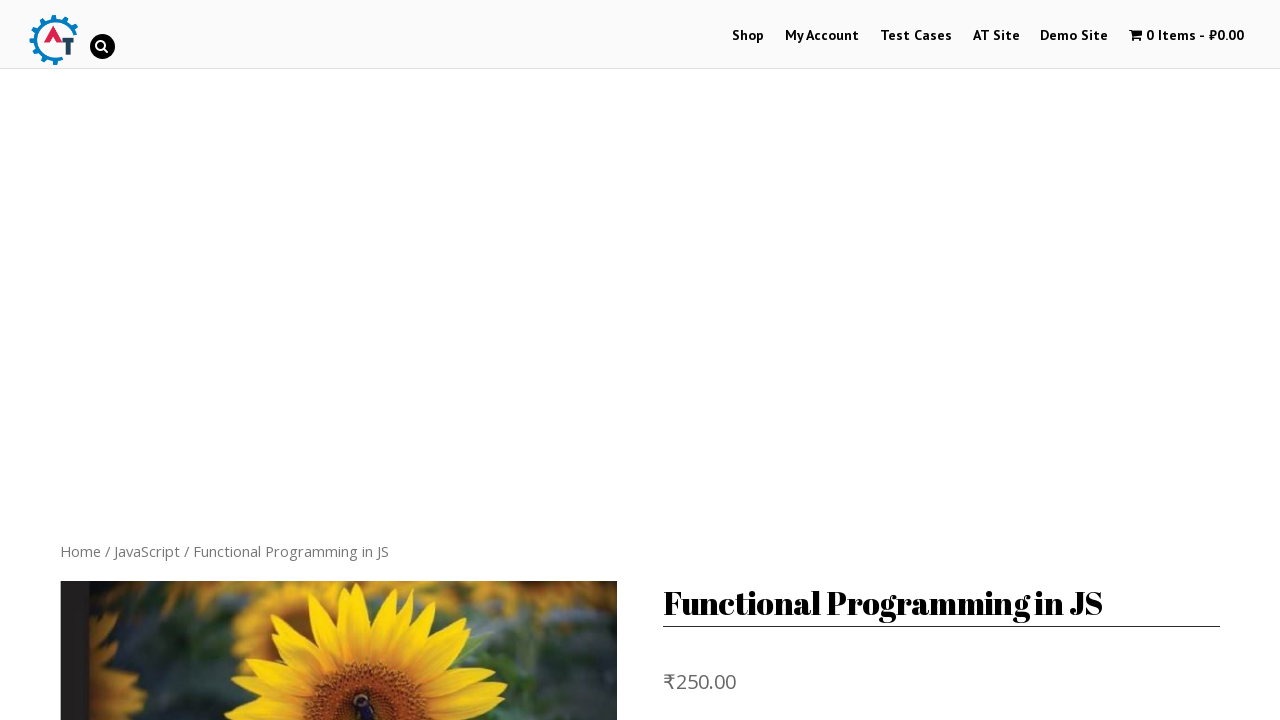

Clicked Add to Basket button at (812, 361) on xpath=//*[@id='product-170']/div[2]/form/button
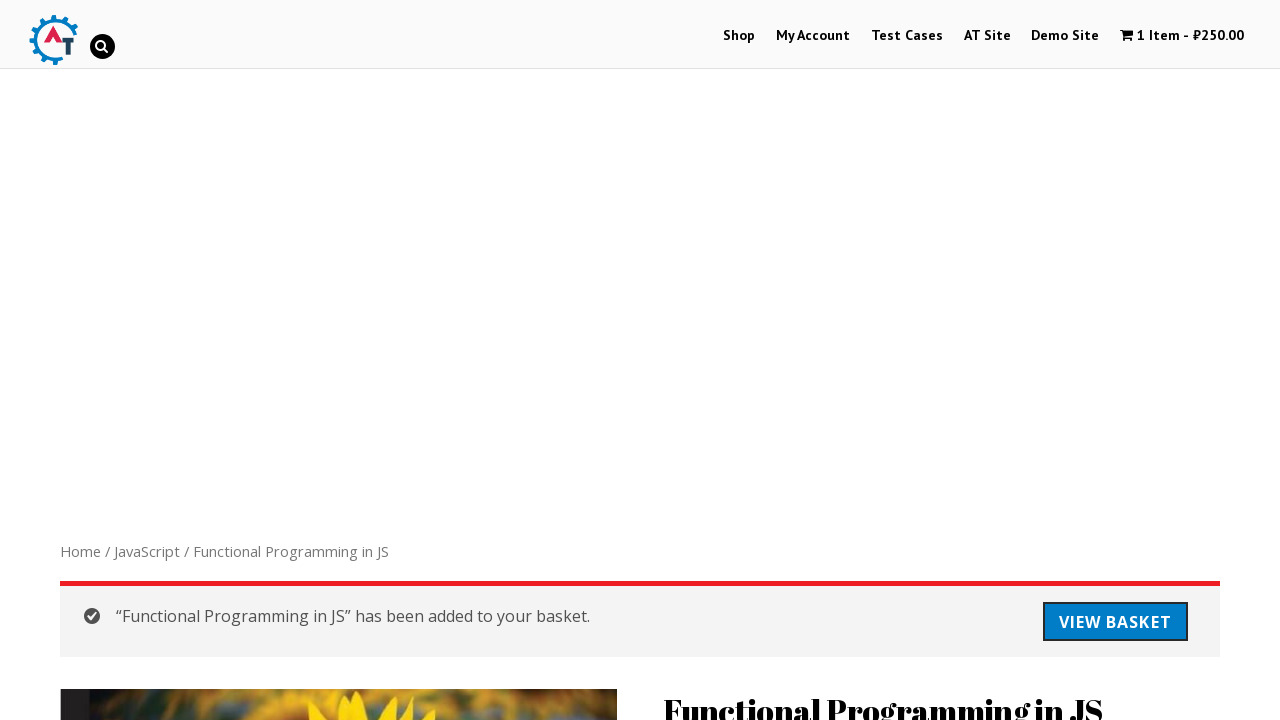

Clicked on cart menu item to navigate to basket at (1212, 36) on xpath=//*[@id='wpmenucartli']/a/span[2]
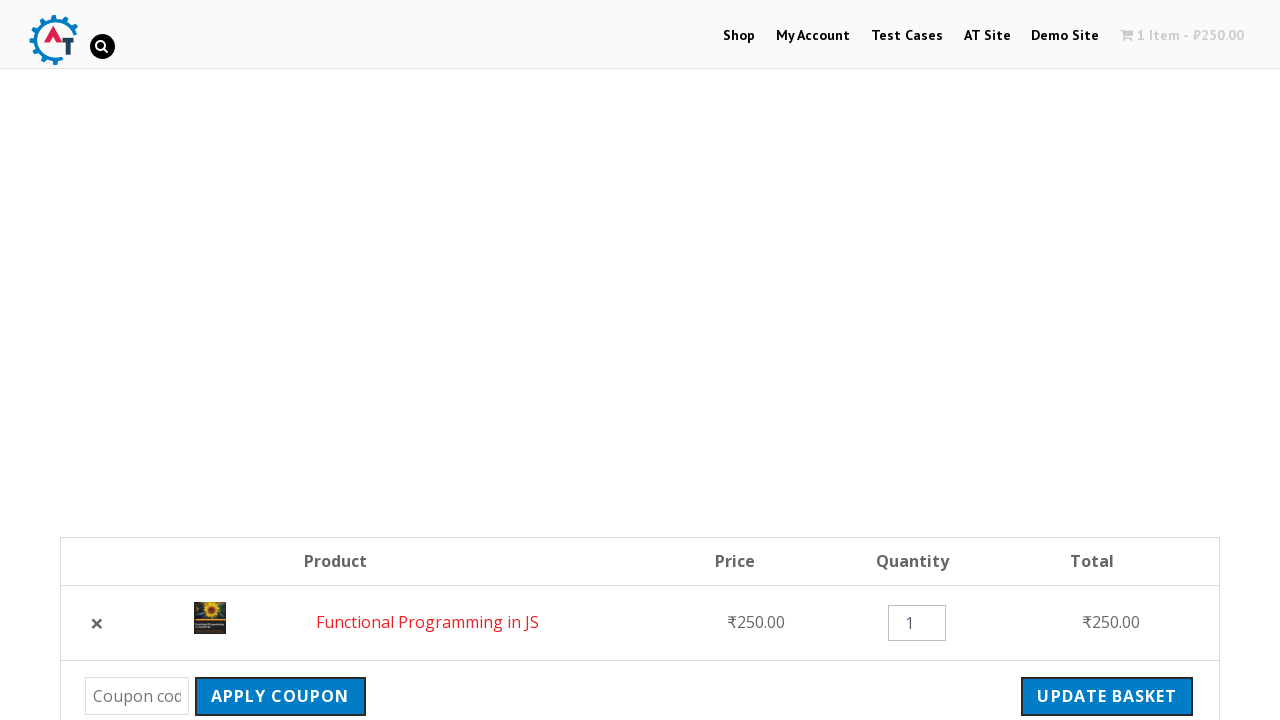

Clicked Proceed to Checkout button at (1098, 360) on xpath=//*[@id='page-34']/div/div[1]/div/div/div/a
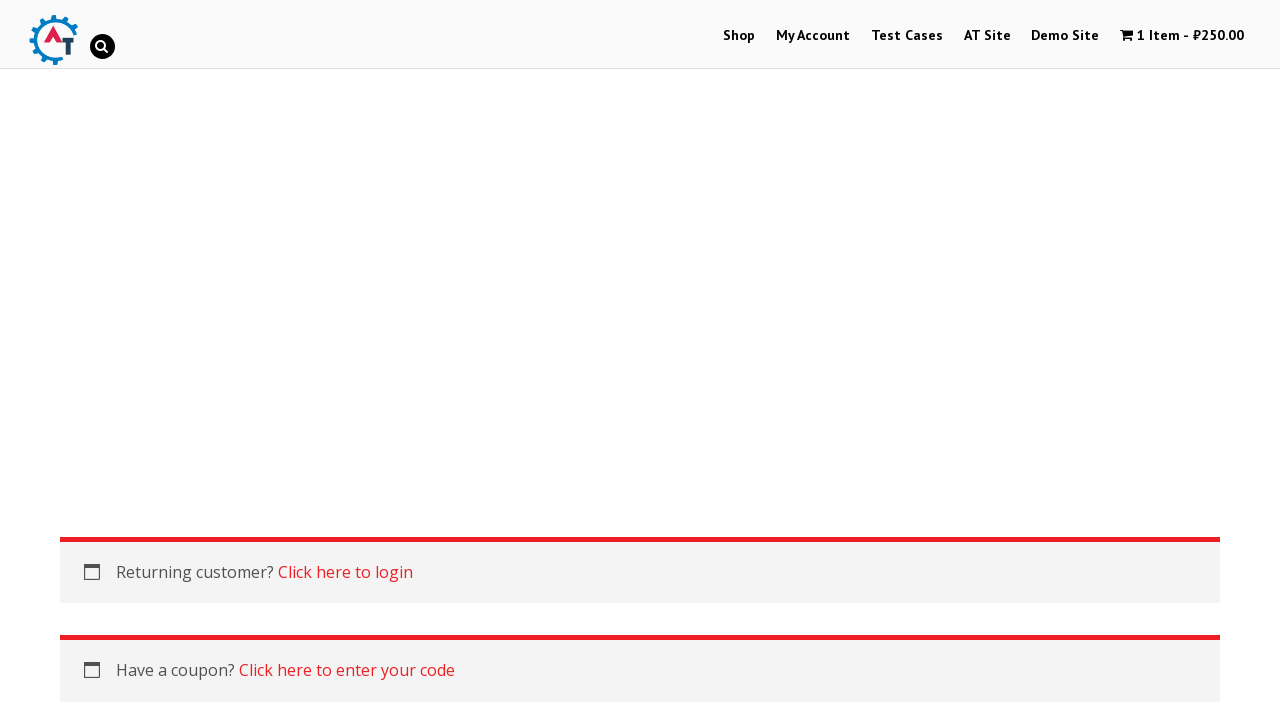

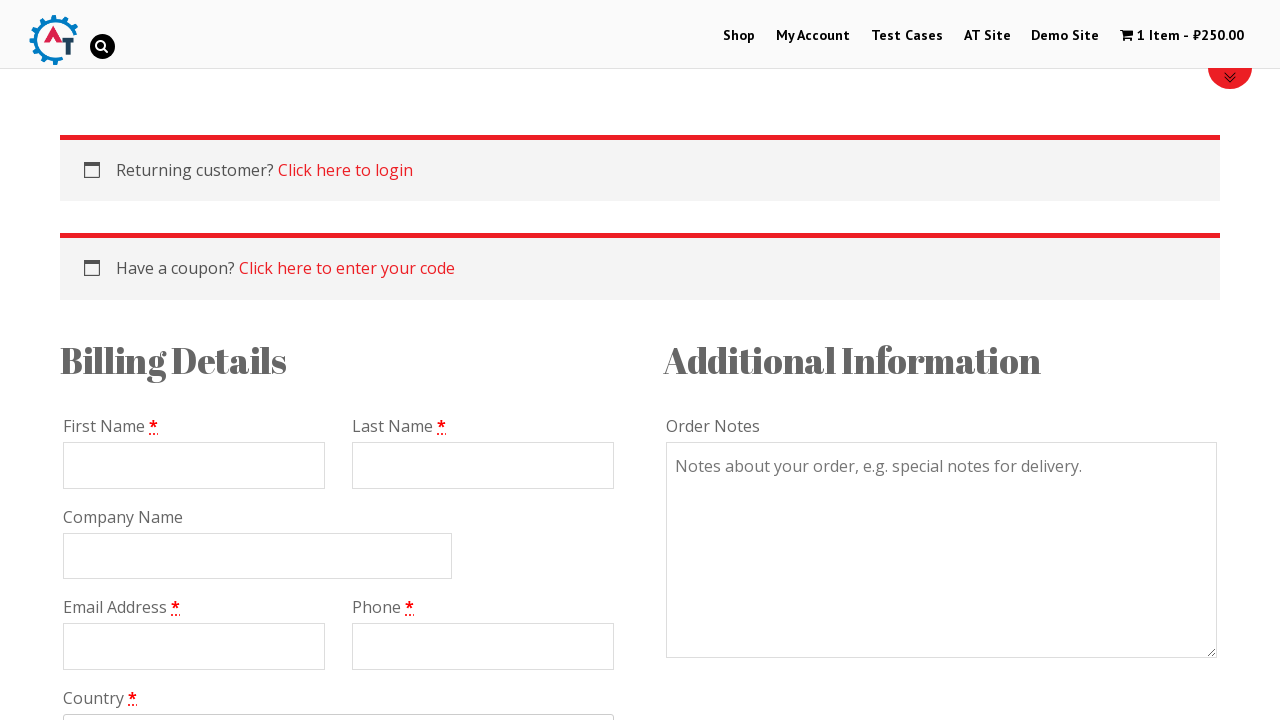